Tests interacting with dropdown select menus on Bootstrap forms page - verifying default value and selecting a new option

Starting URL: https://getbootstrap.com/docs/4.3/components/forms/#select-menu

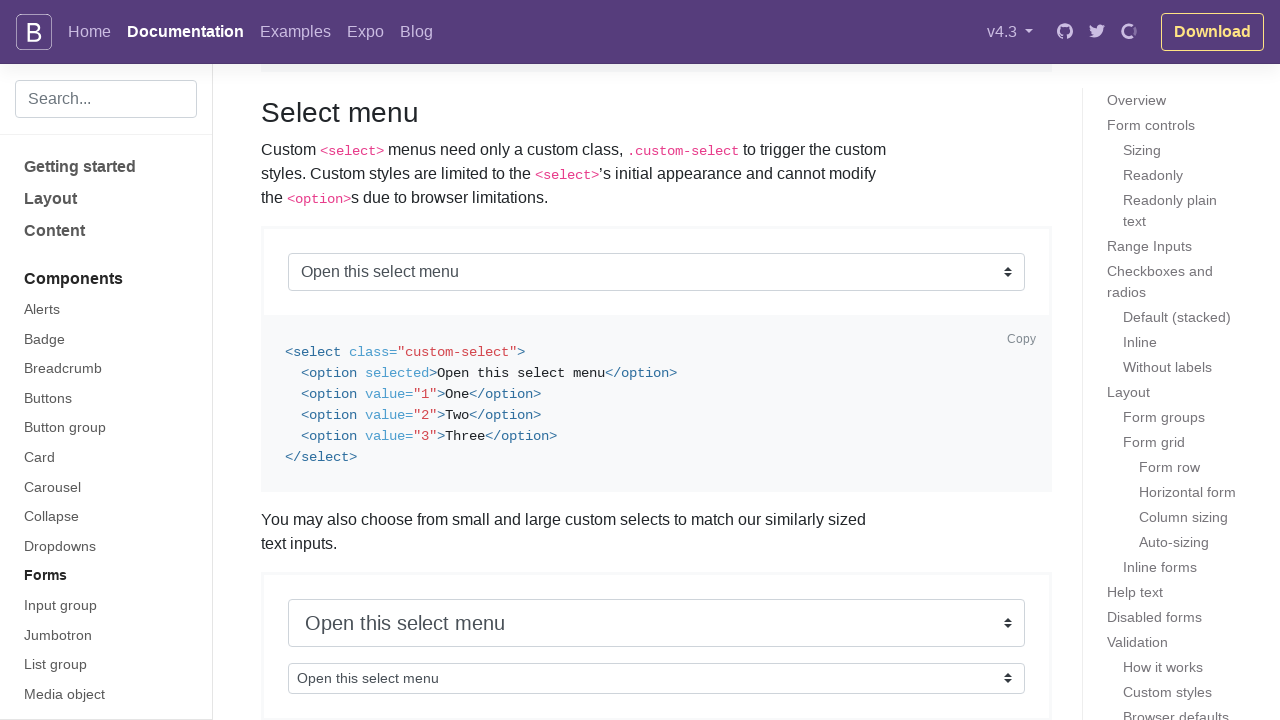

Located dropdown select element on Bootstrap forms page
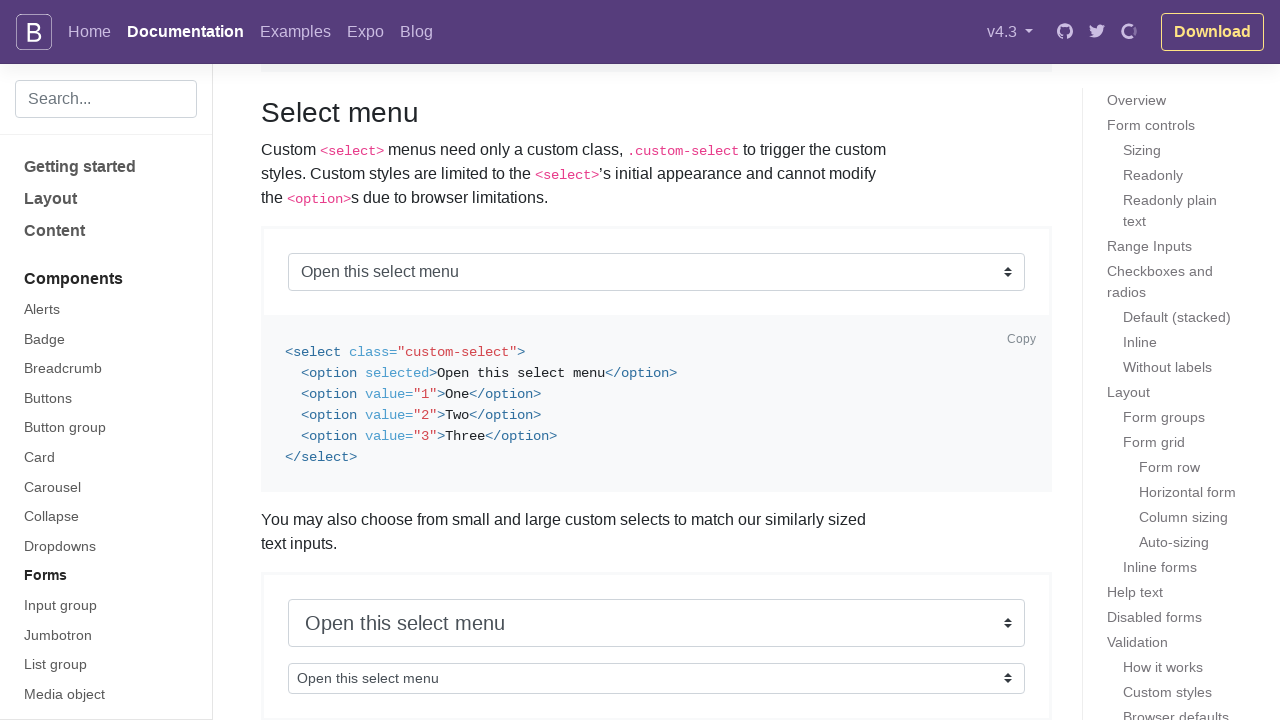

Verified default dropdown value is 'Open this select menu'
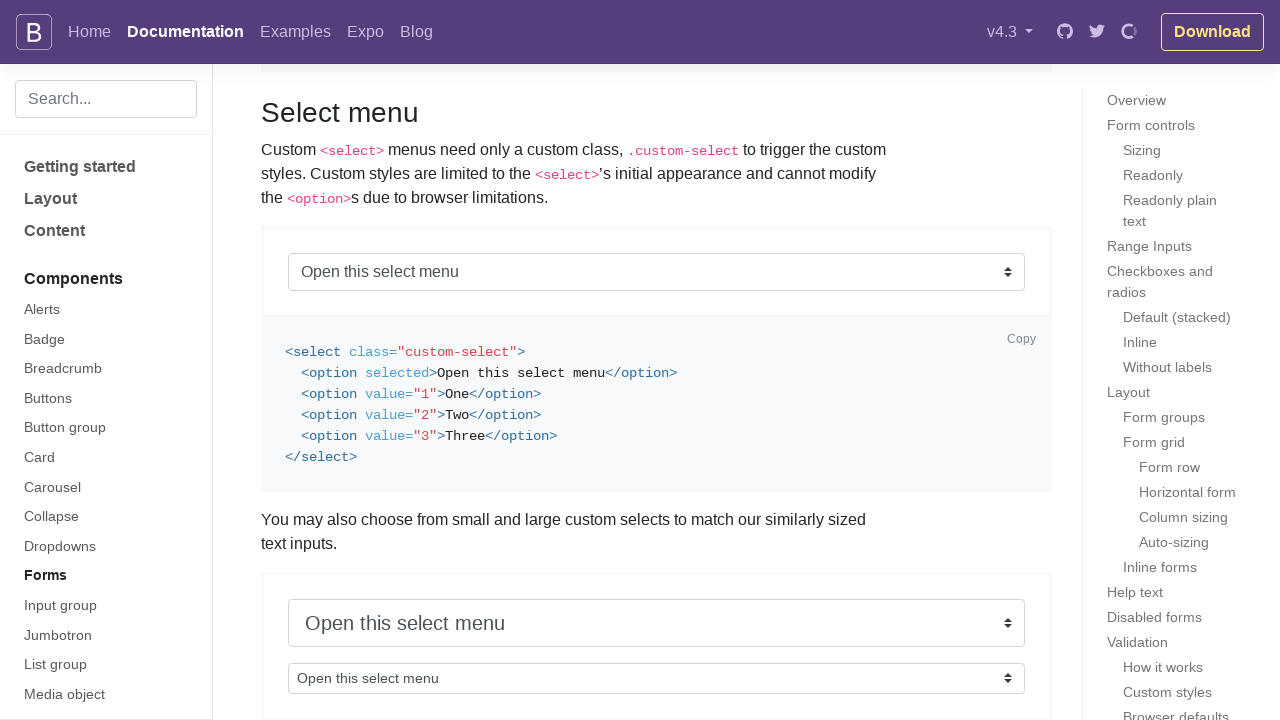

Selected option '1' from dropdown menu on .bd-example > select.custom-select.custom-select-lg.mb-3
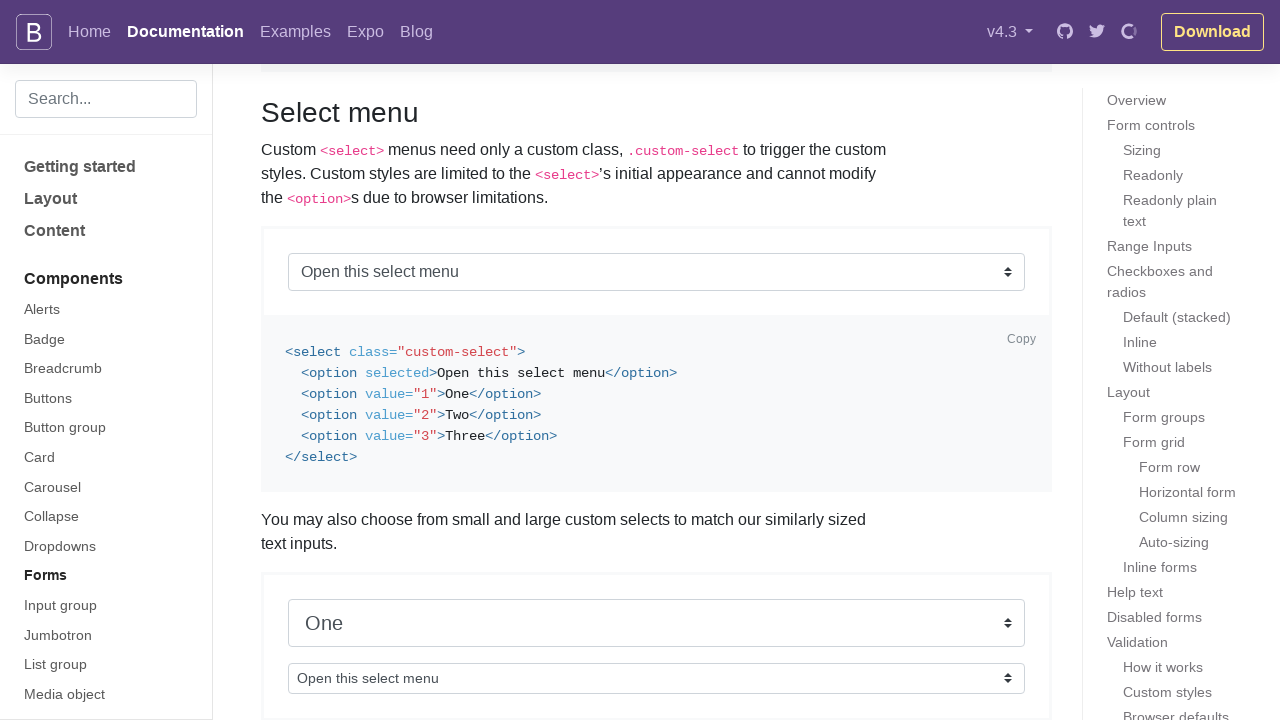

Verified dropdown value changed to '1'
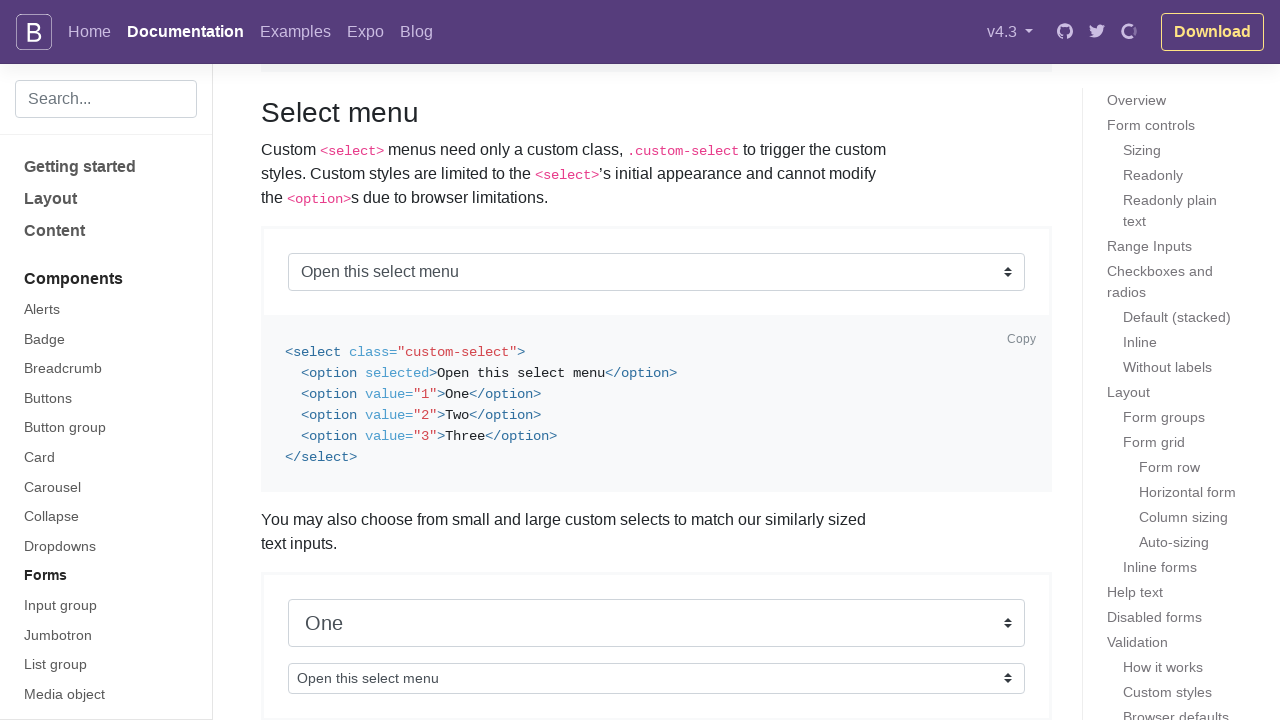

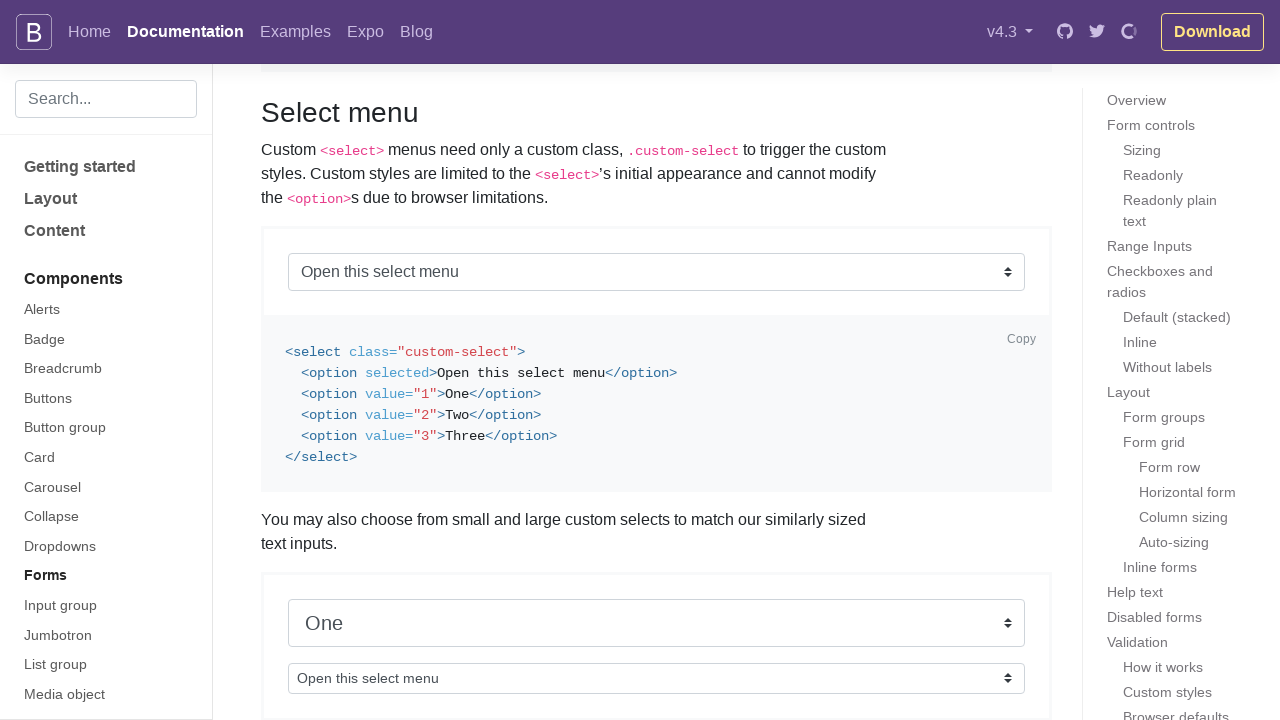